Clicks on the Forms card on the DemoQA homepage to navigate to the Forms section

Starting URL: https://demoqa.com/

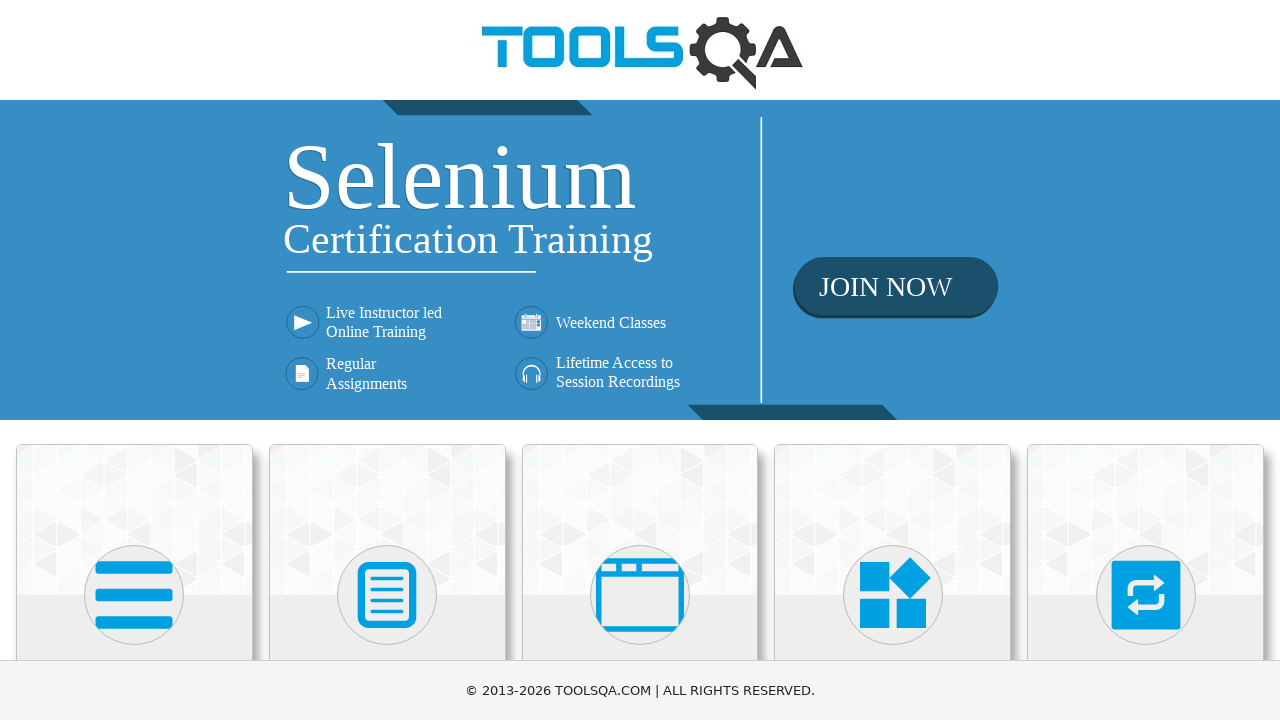

Navigated to DemoQA homepage
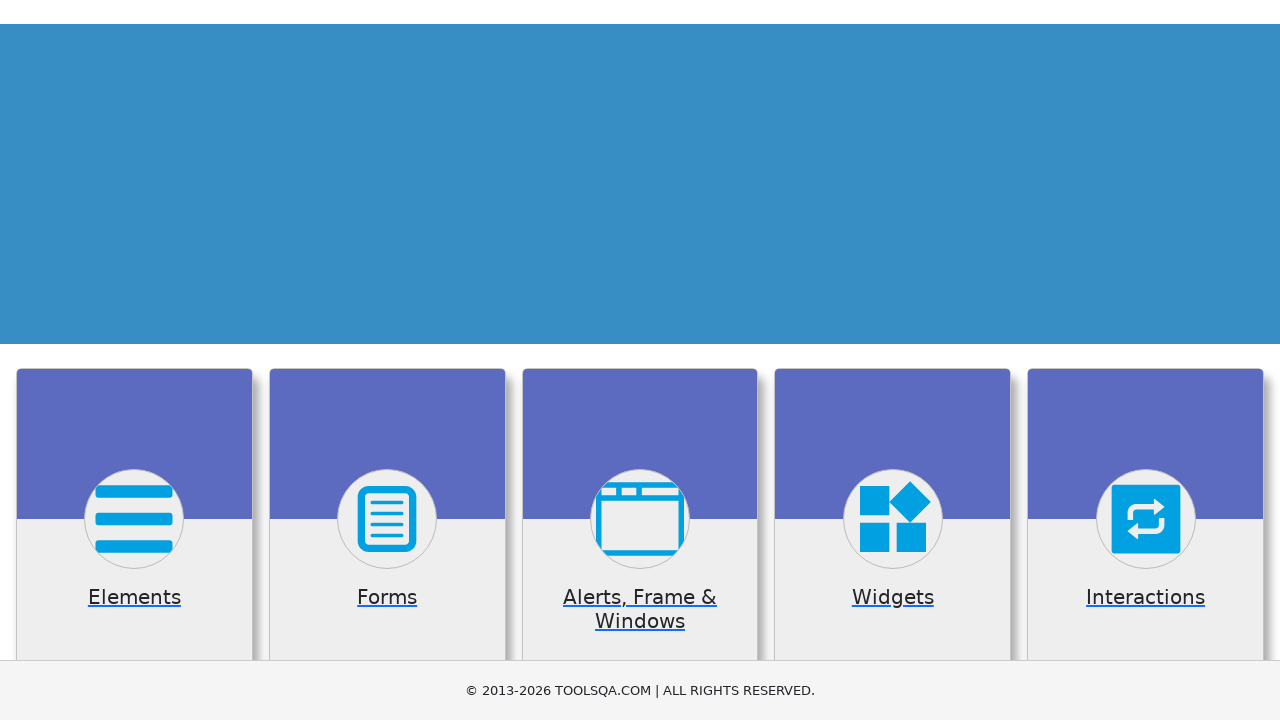

Clicked on Forms card to navigate to Forms section at (387, 360) on .card-body h5 >> internal:has-text="Forms"i
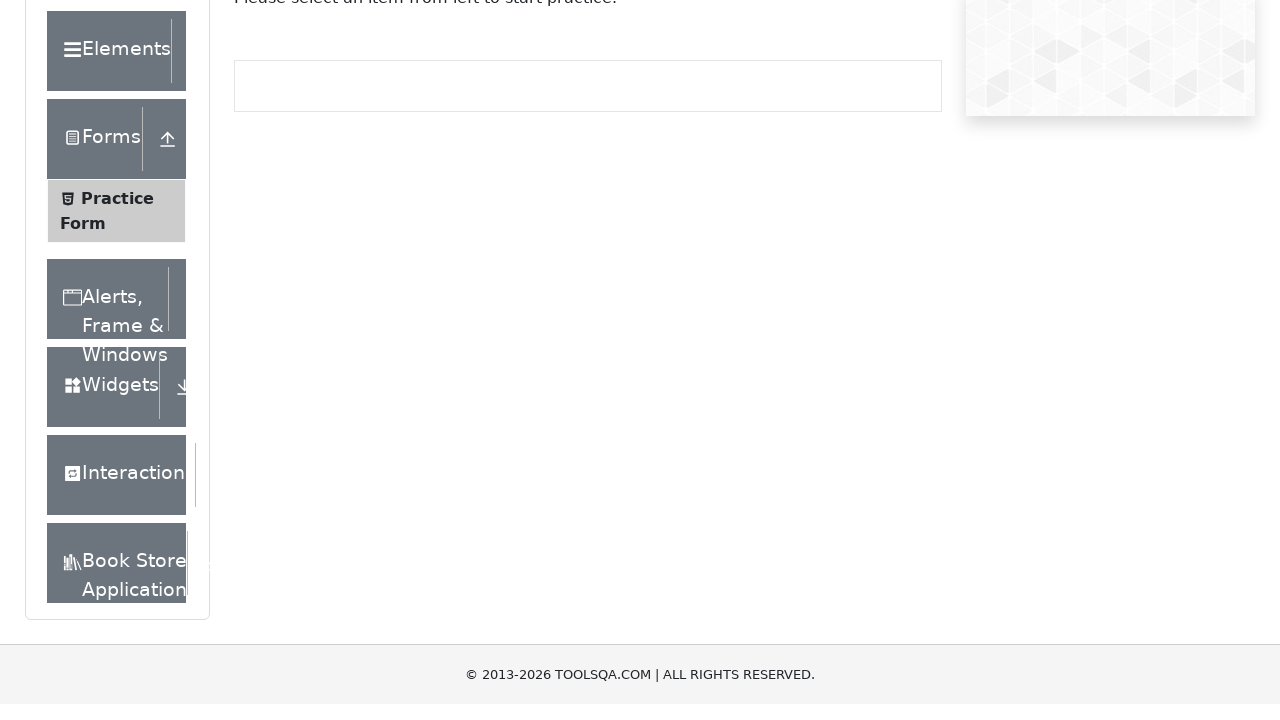

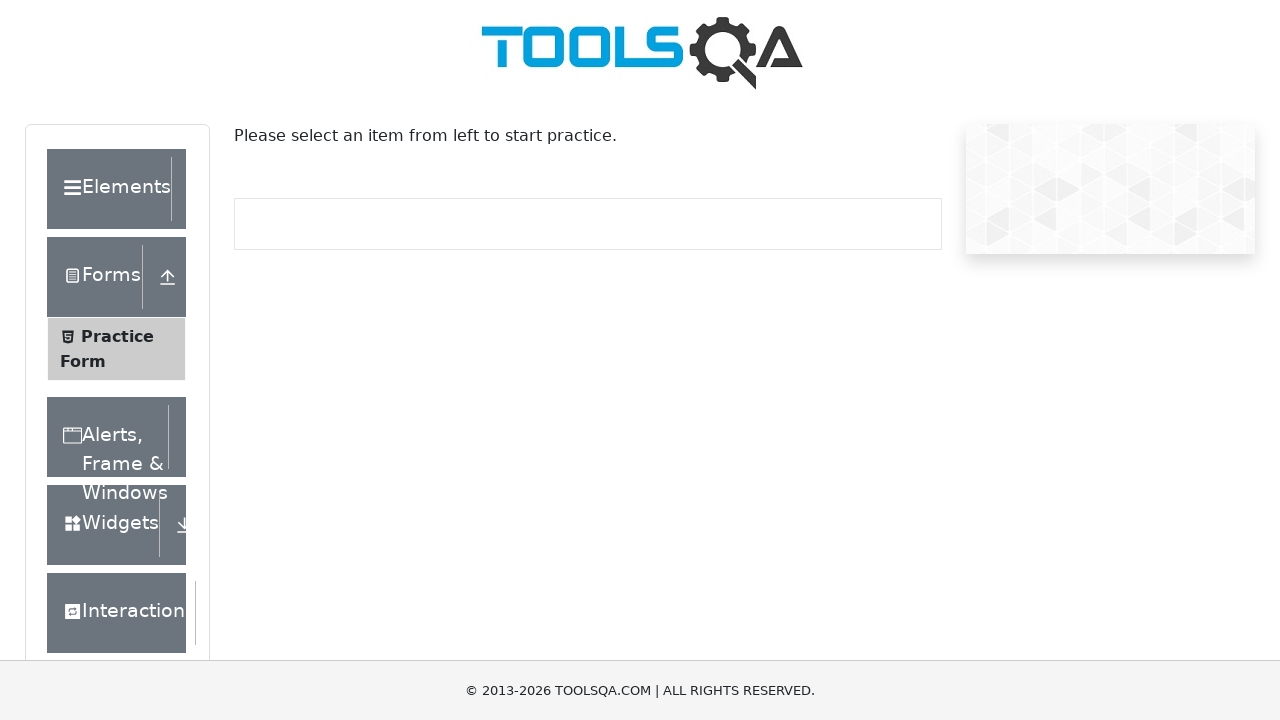